Tests waiting for an element to become clickable by clicking the Enable button and then waiting for the input field to become enabled before typing into it.

Starting URL: https://the-internet.herokuapp.com/dynamic_controls

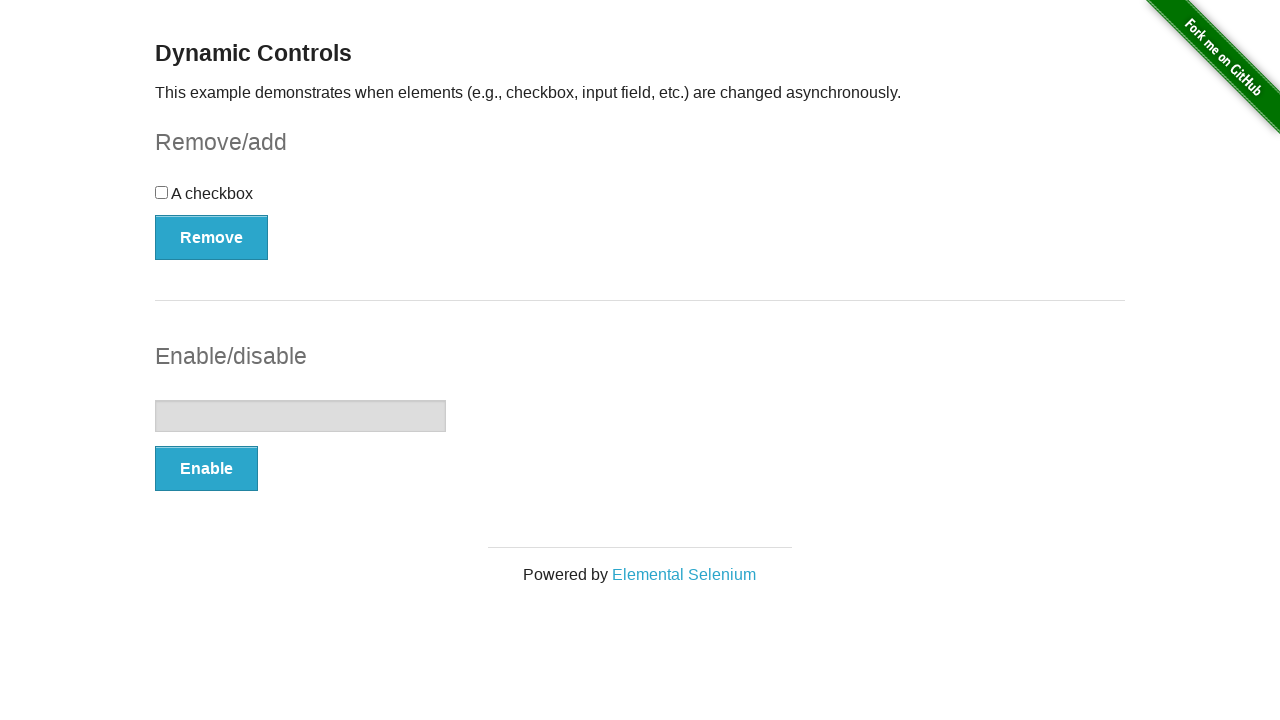

Clicked the Enable button to enable the input field at (206, 469) on xpath=//button[text()='Enable']
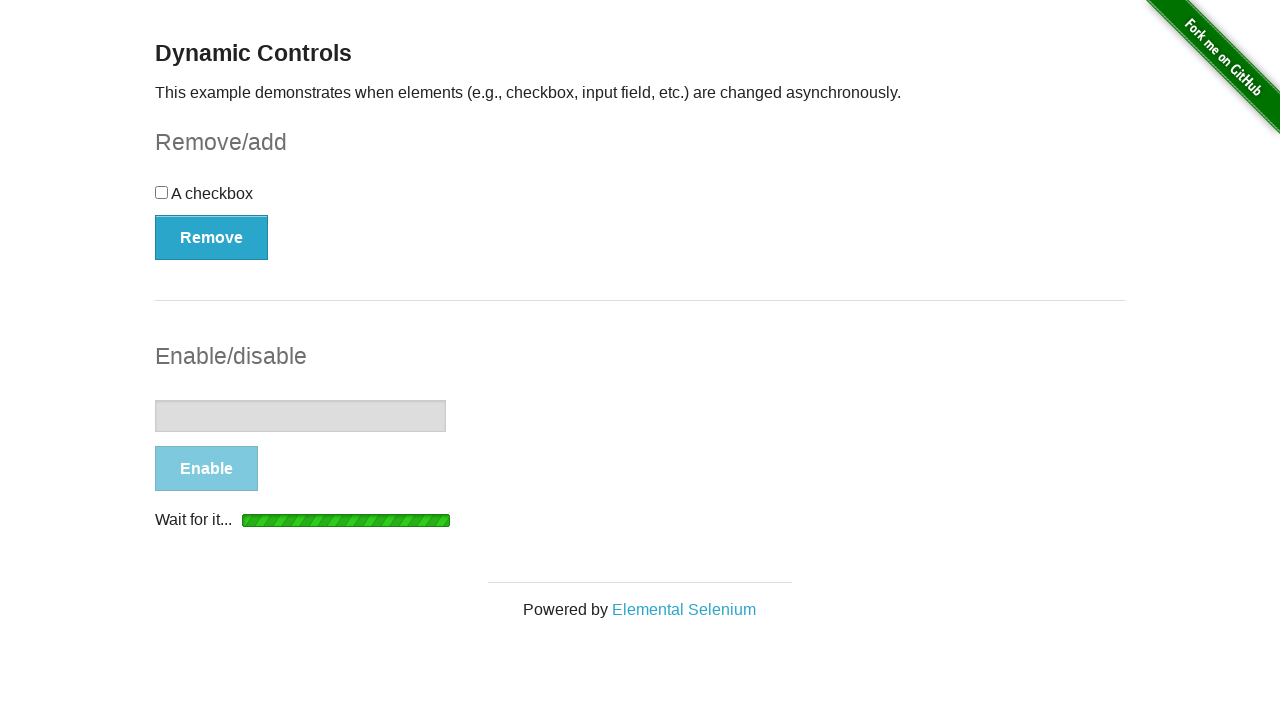

Waited for the input field to become enabled
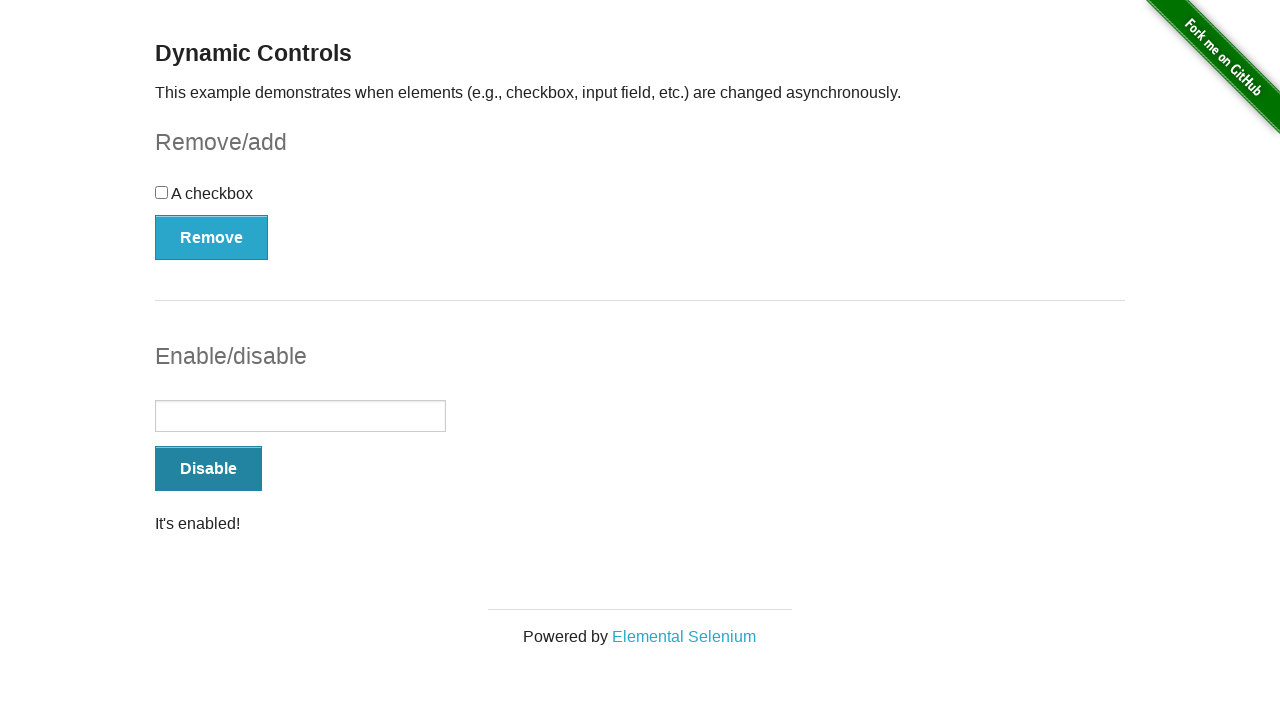

Typed 'Now I can type here!' into the now-enabled input field on input[type='text']
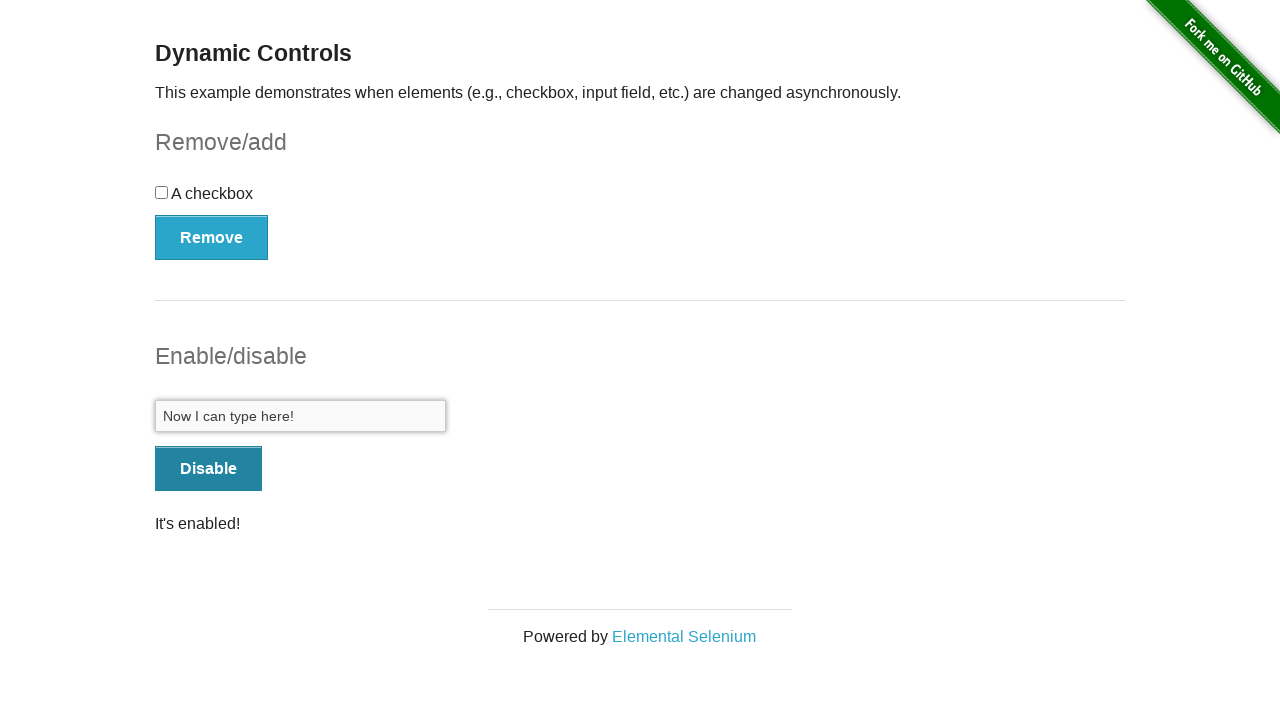

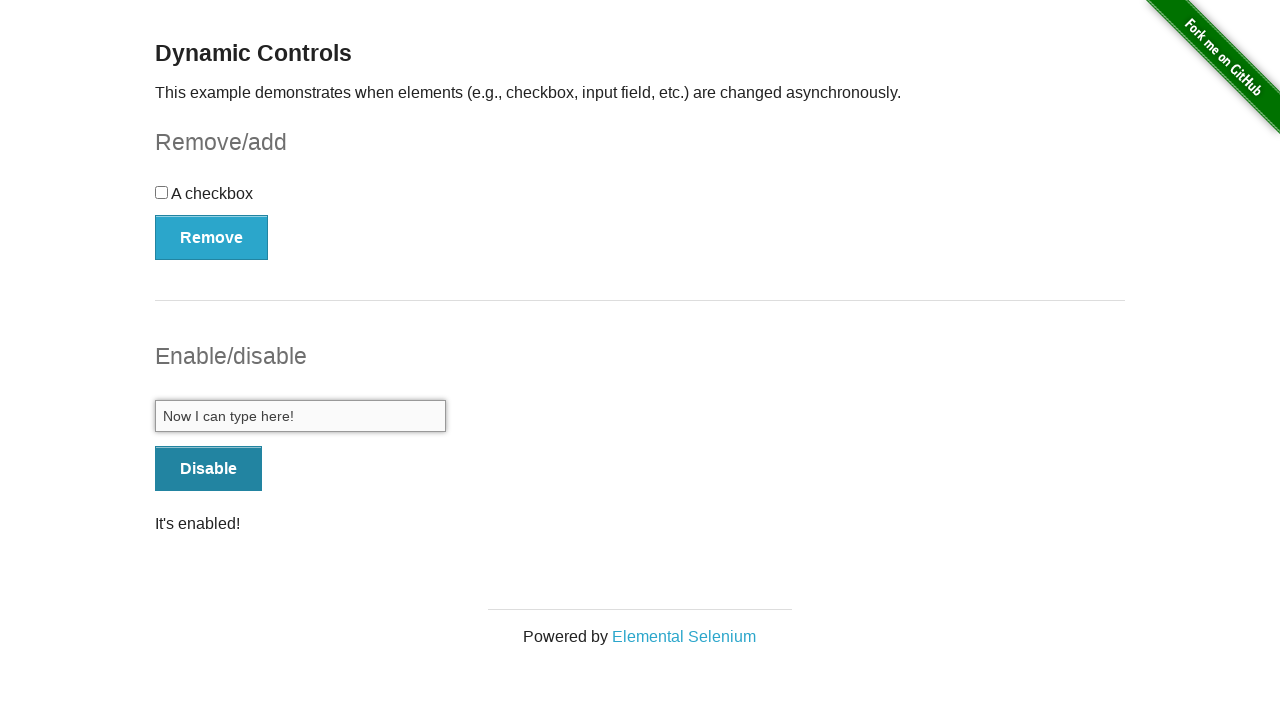